Tests form validation when phone number is too short (7 digits), expects alert about incorrect phone format

Starting URL: https://ool-content.walshcollege.edu/CourseFiles/IT/IT414/MASTER/Week04/WI20-website-testing-sites/assignment/index.php

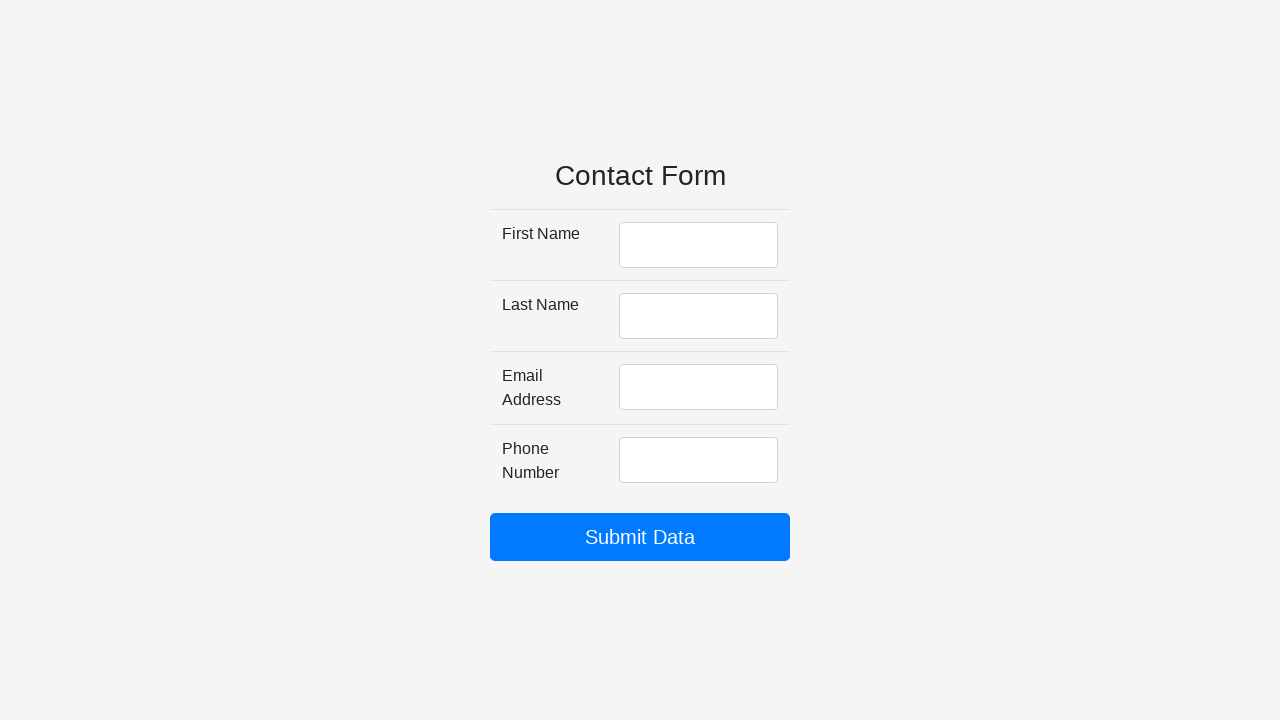

Filled first name field with 'Zachary' on #firstName
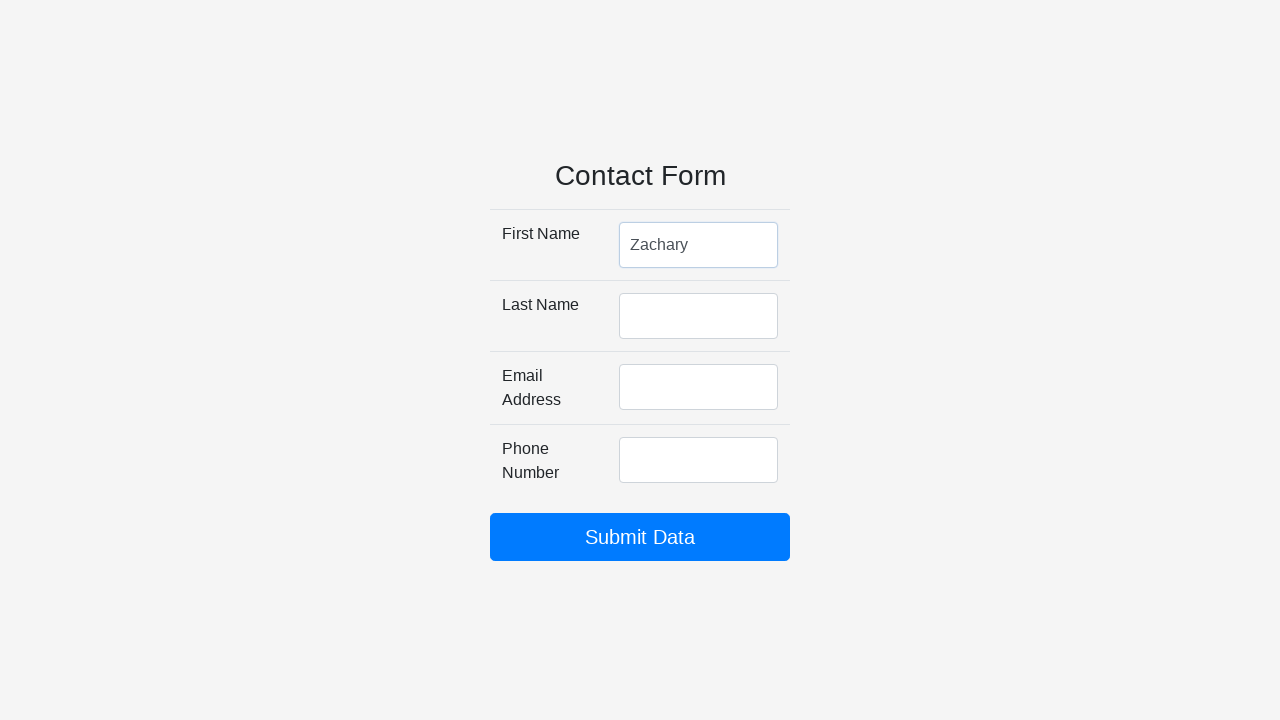

Filled last name field with 'Suidan' on #lastName
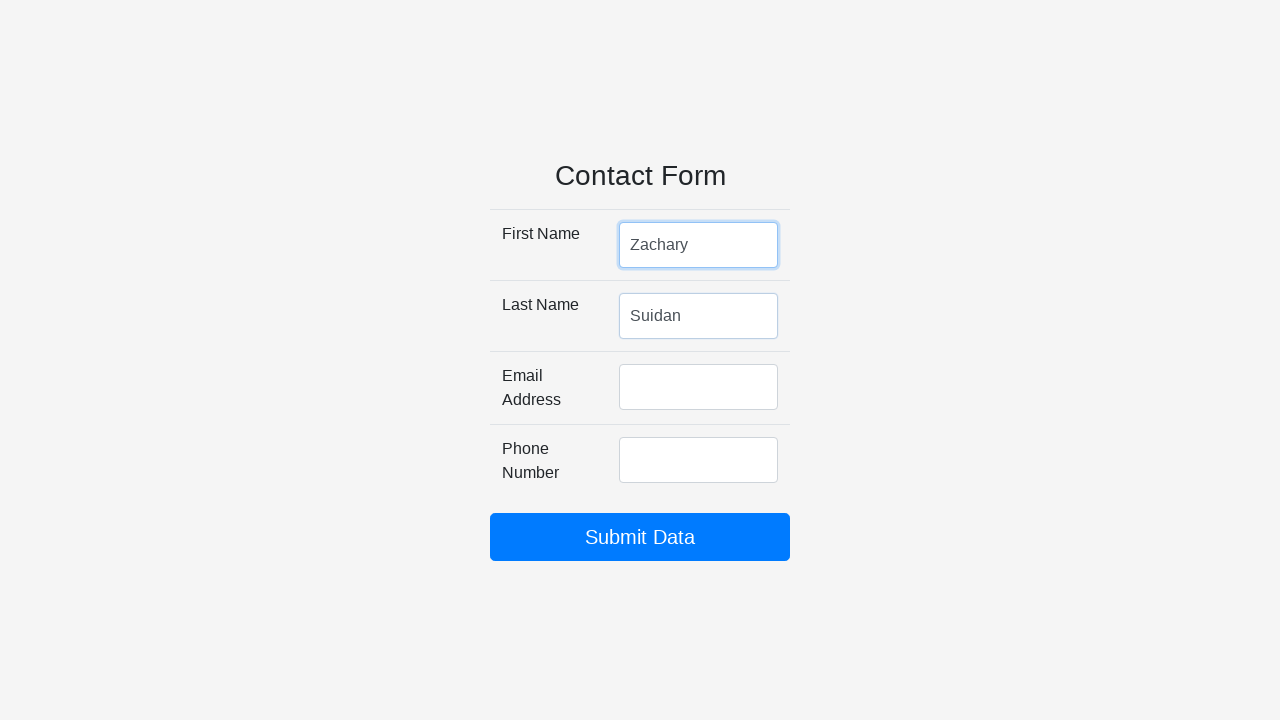

Filled email field with 'zsuidan97@gmail.com' on #emailAddress
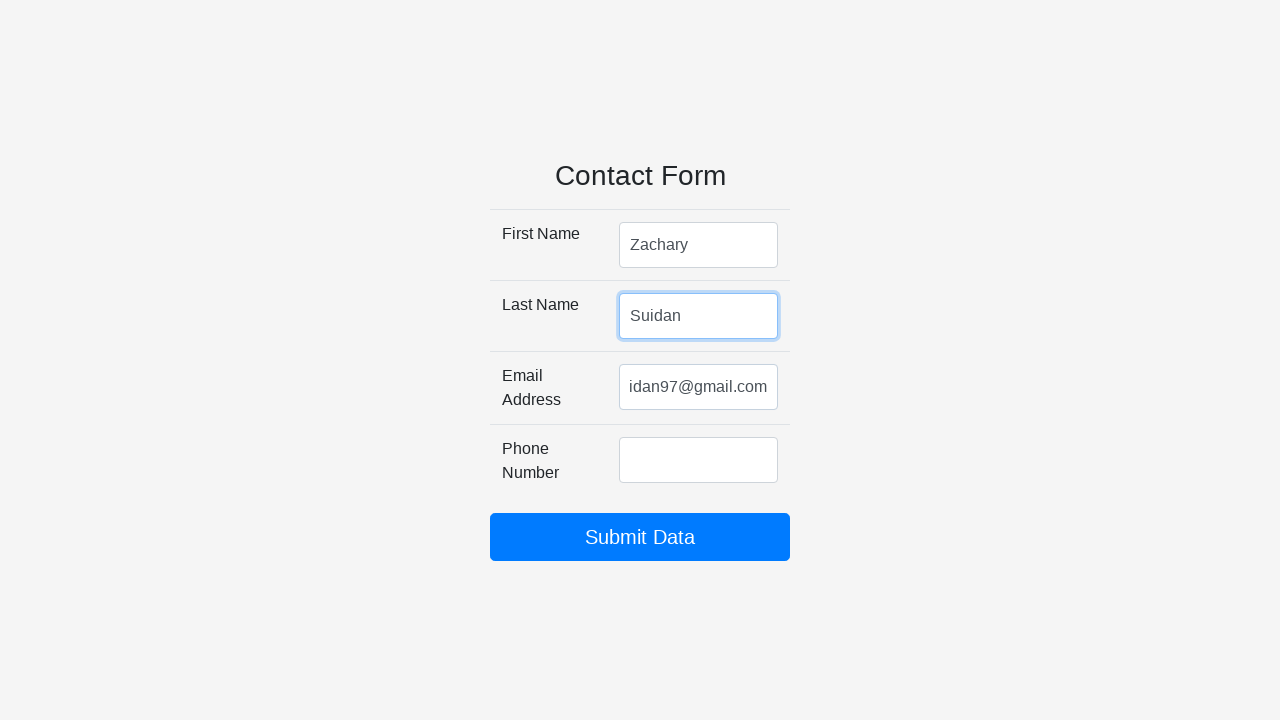

Filled phone number field with short number '123-4567' (7 digits) on #phoneNumber
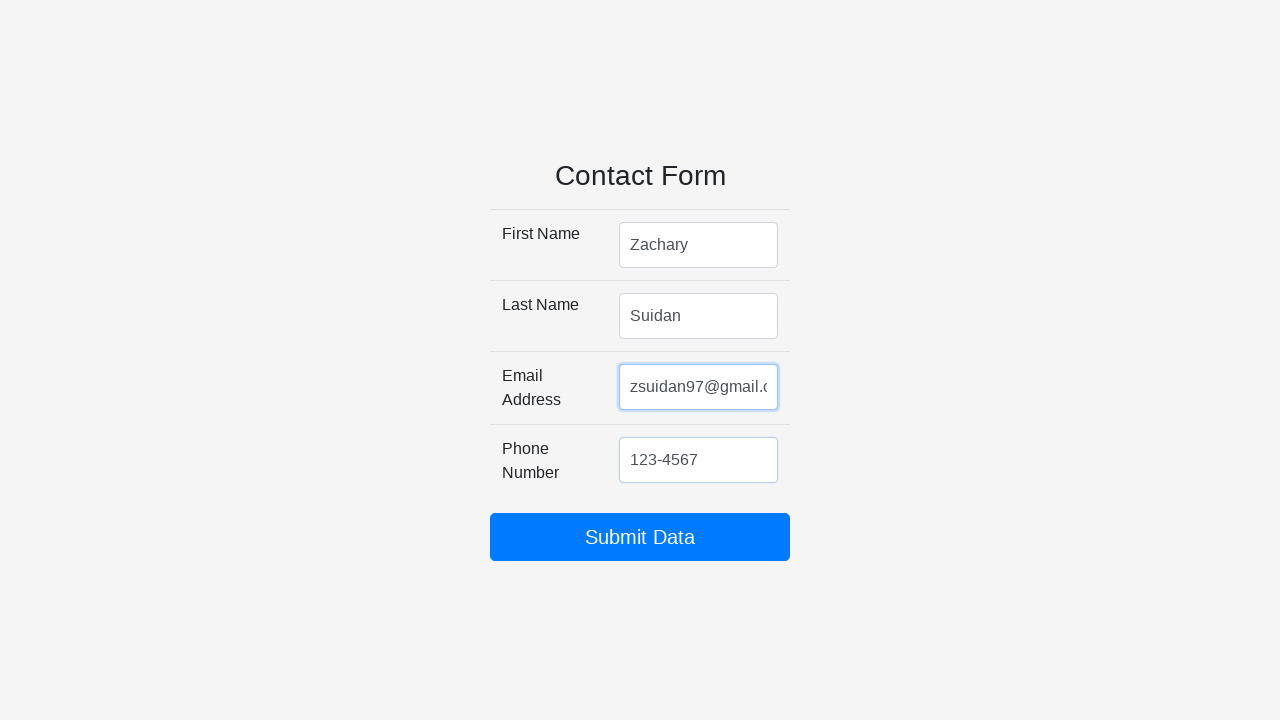

Clicked submit button to submit form with invalid phone number at (640, 537) on #my_submit
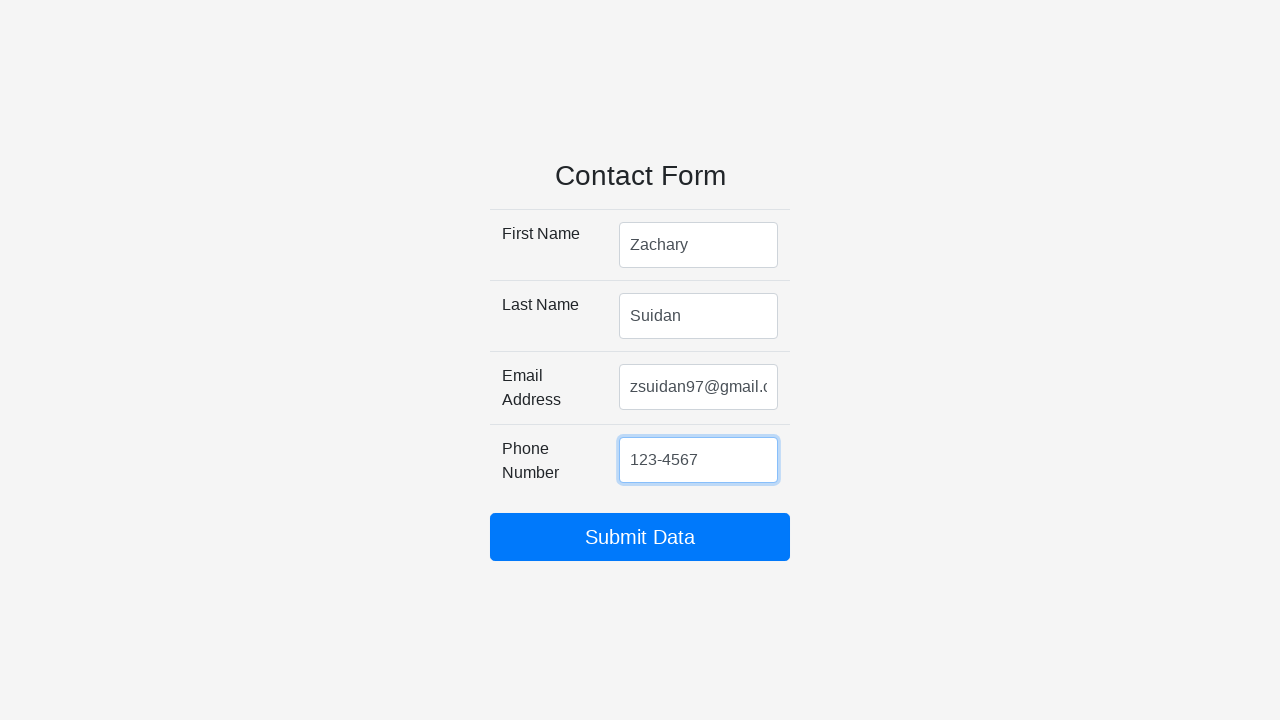

Alert dialog appeared about incorrect phone format and was accepted
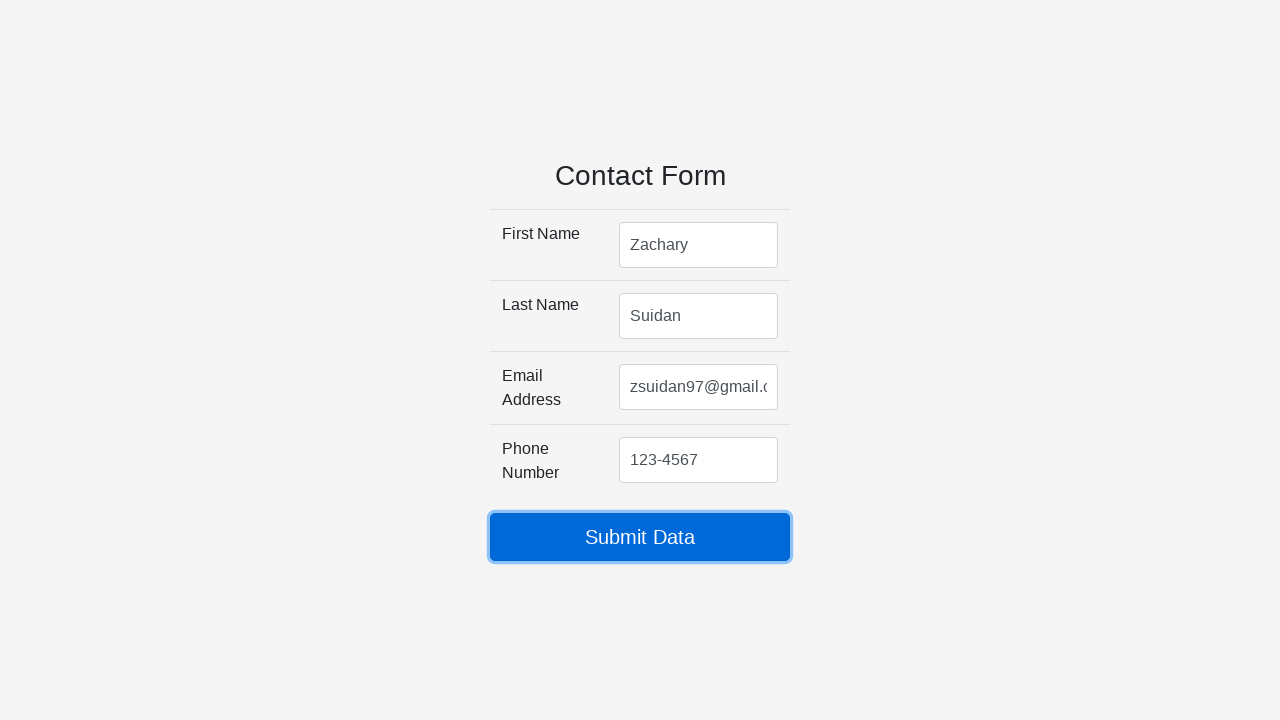

Cleared first name field on #firstName
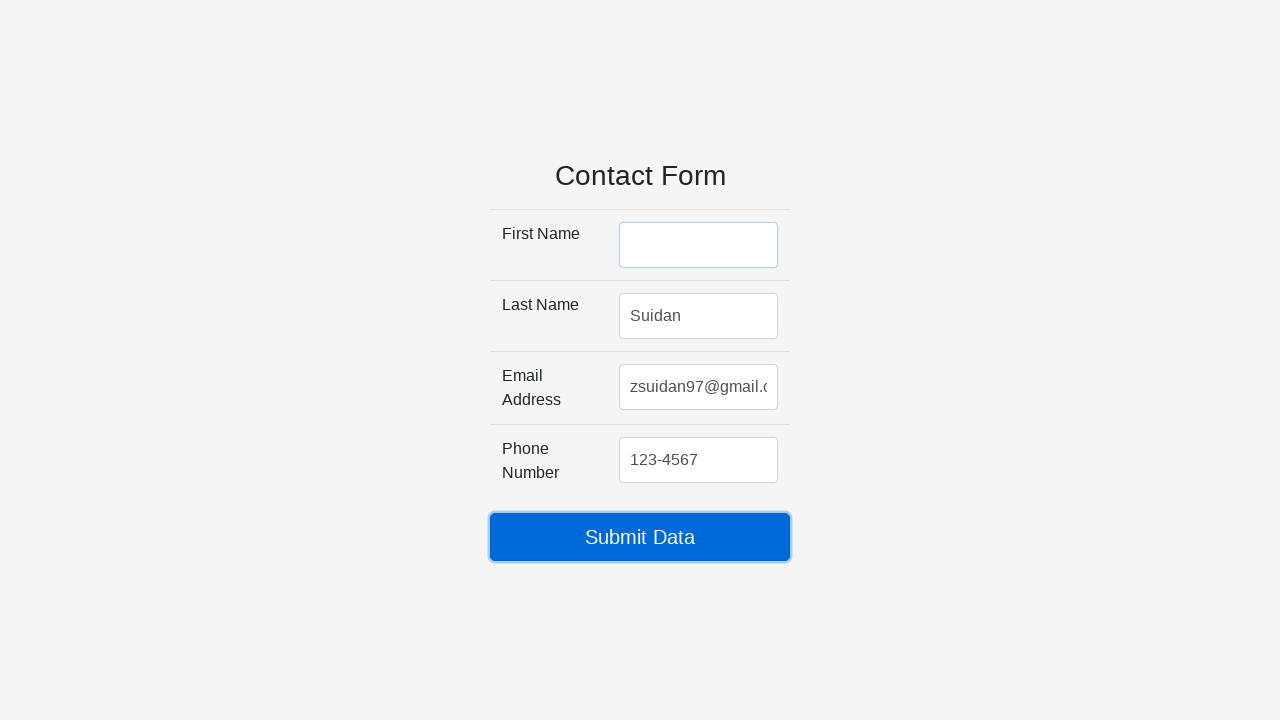

Cleared last name field on #lastName
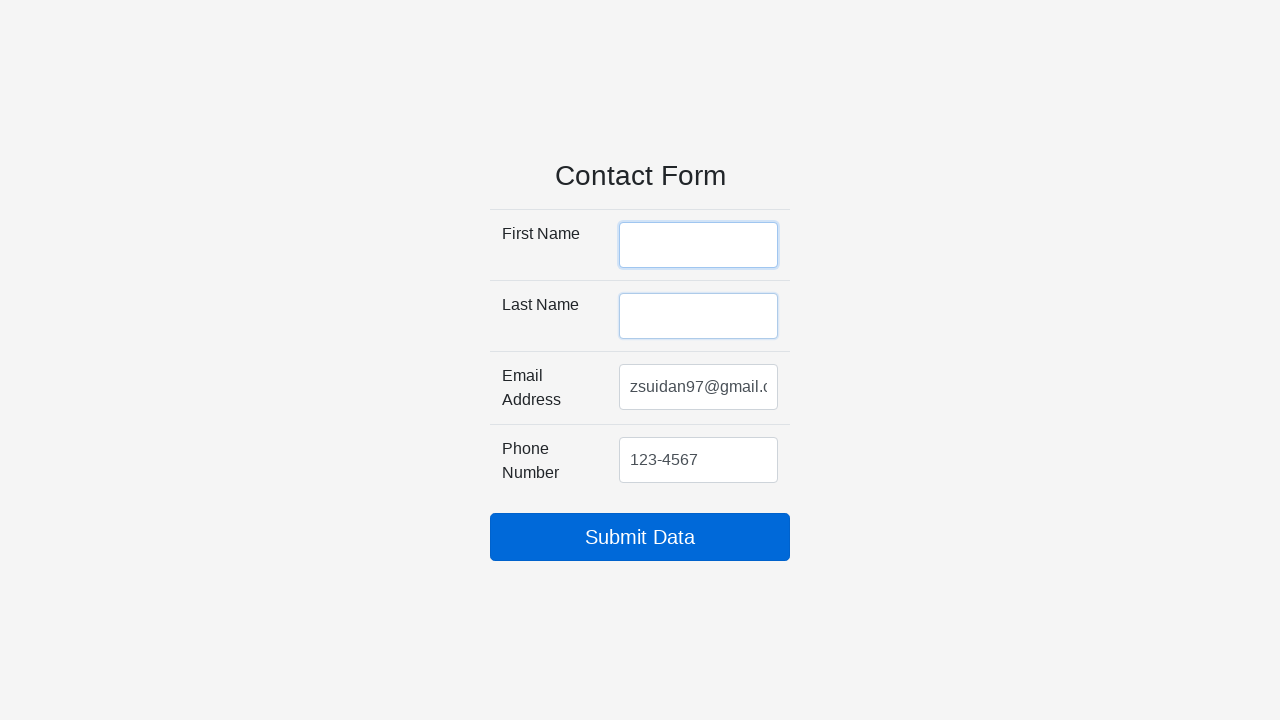

Cleared email field on #emailAddress
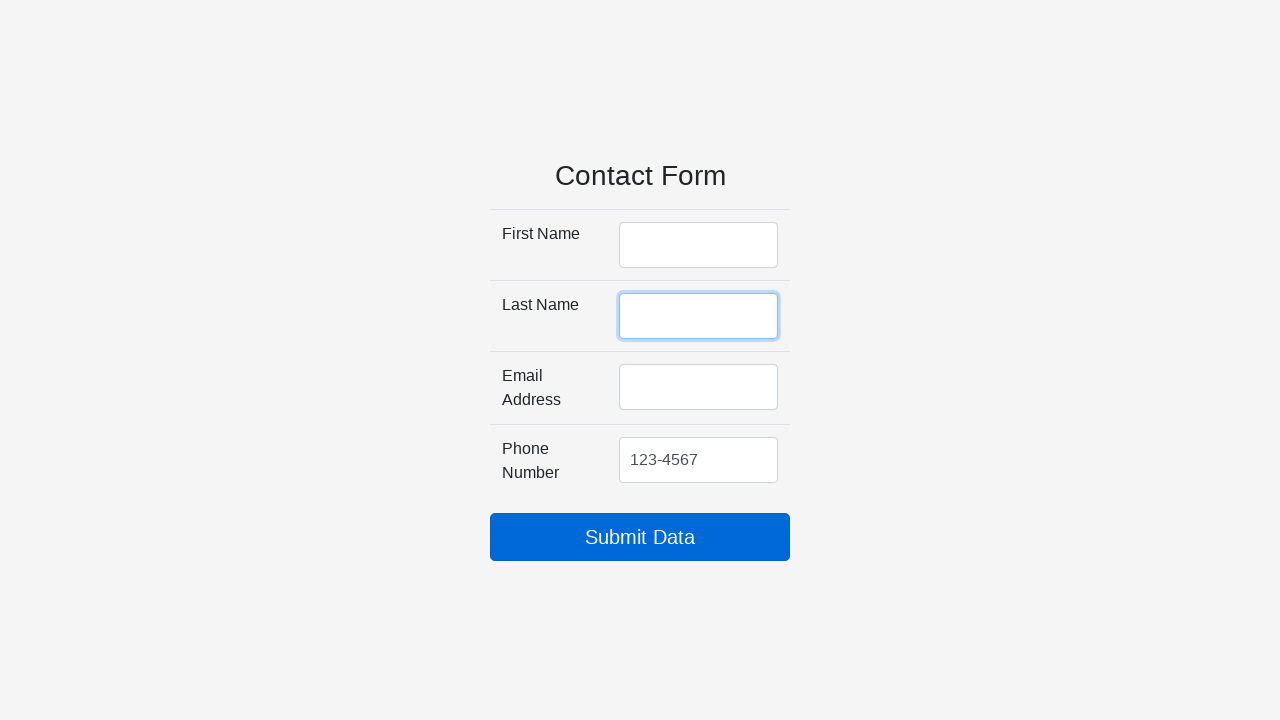

Cleared phone number field on #phoneNumber
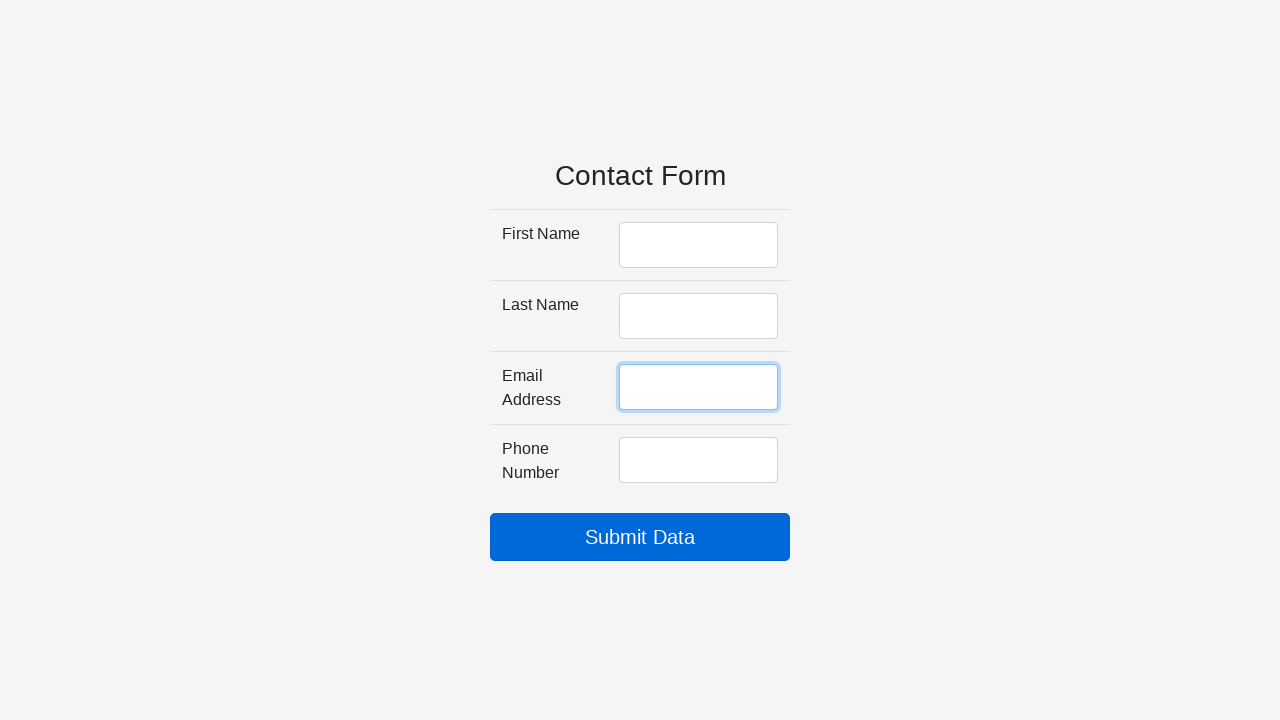

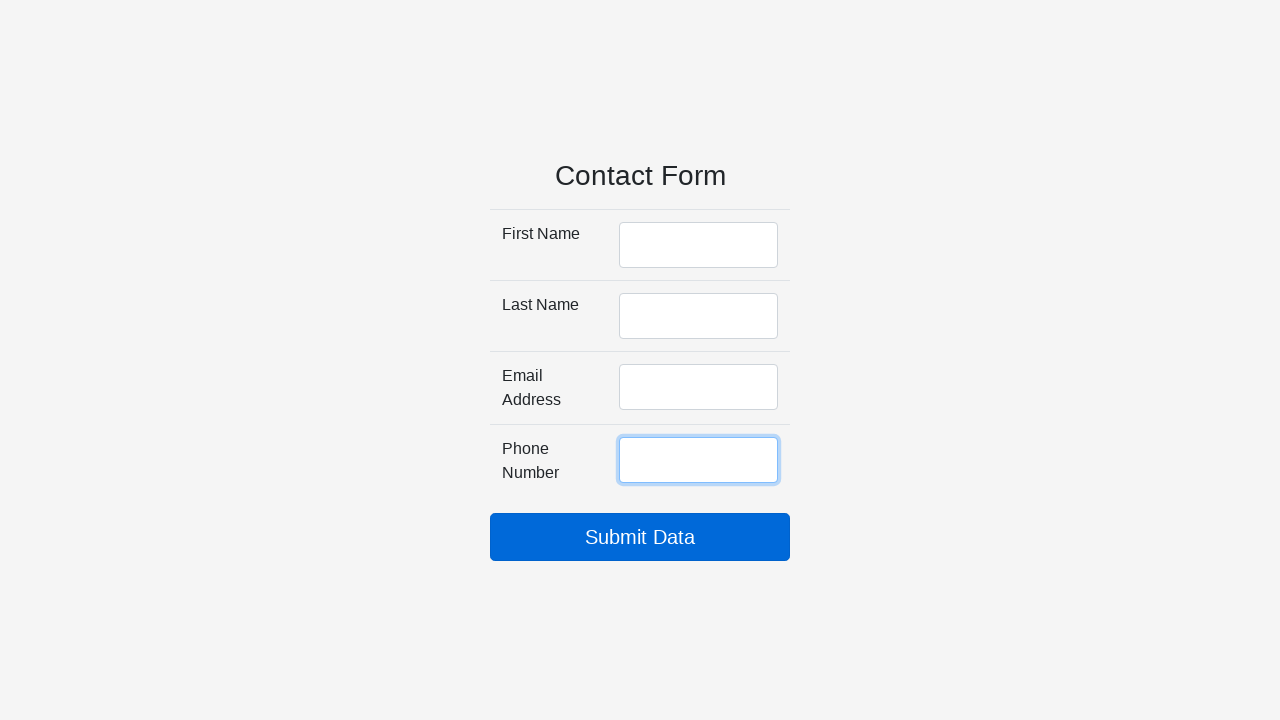